Tests JavaScript prompt dialog by entering text and accepting it, then verifying the entered text appears in result

Starting URL: https://the-internet.herokuapp.com/javascript_alerts

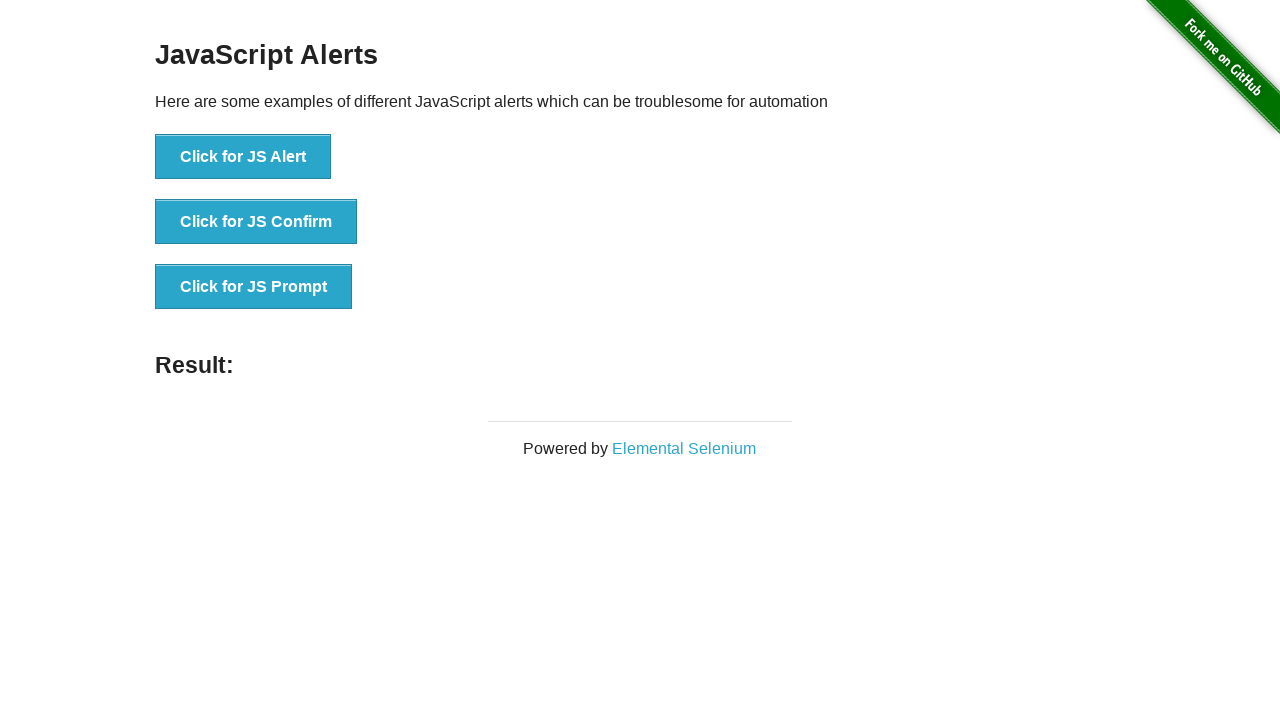

Set up dialog handler to accept prompt with 'Gopal'
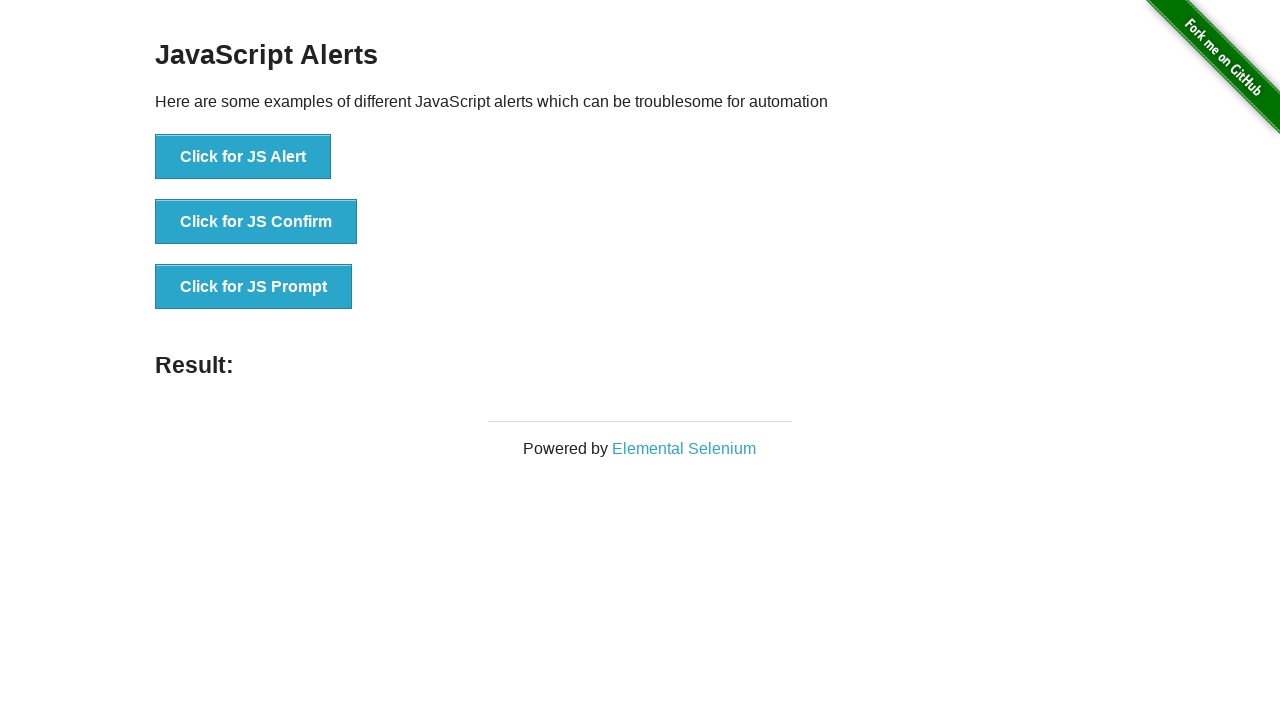

Clicked 'Click for JS Prompt' button at (254, 287) on xpath=//button[text()='Click for JS Prompt']
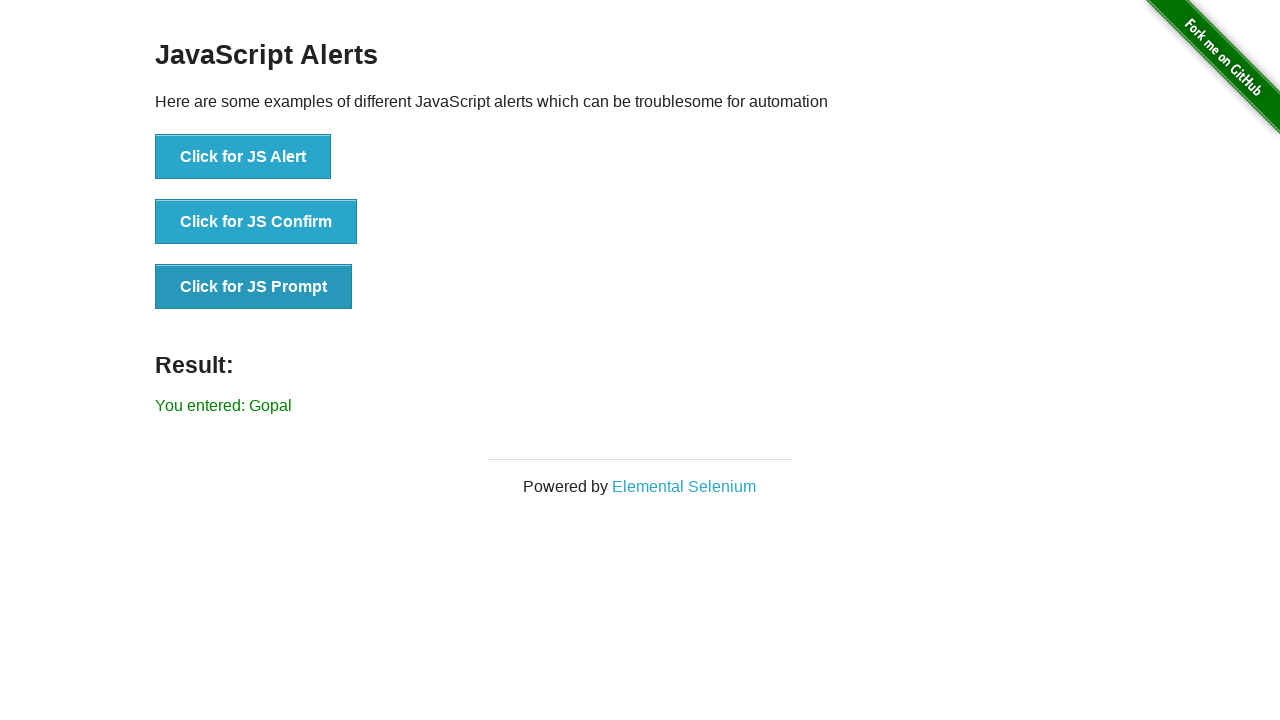

Retrieved result text from page
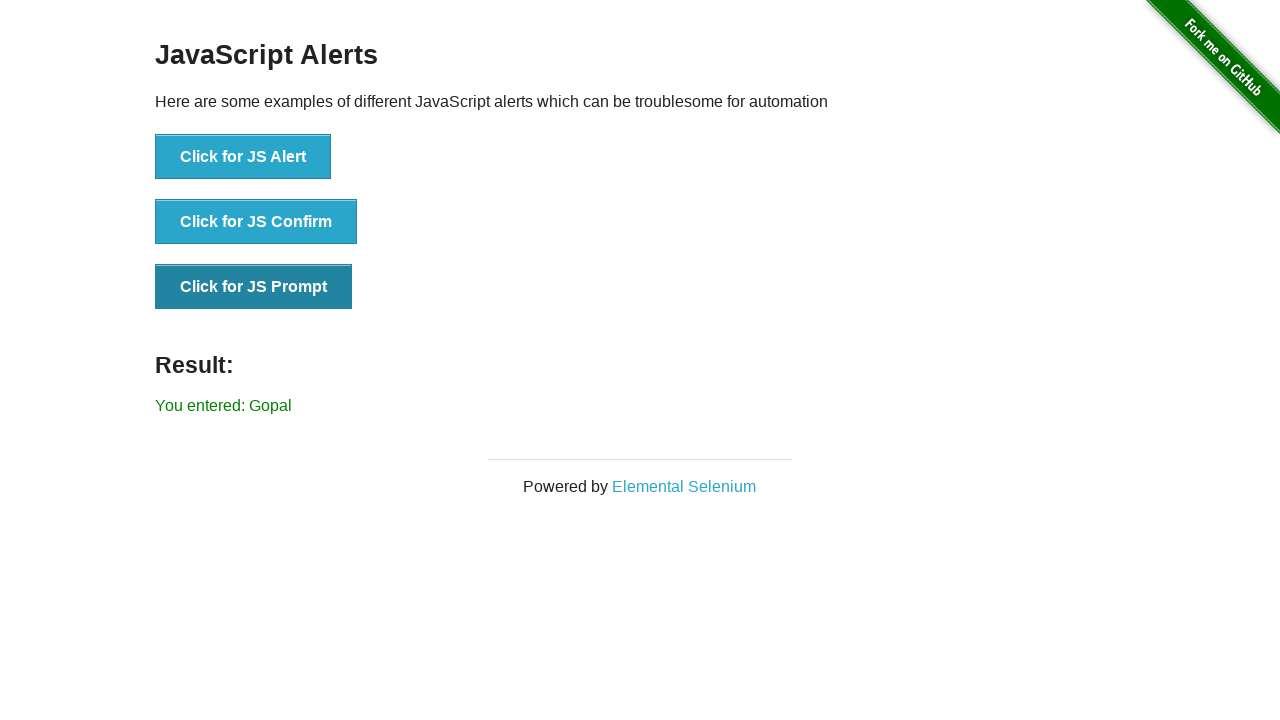

Verified result text matches expected value 'You entered: Gopal'
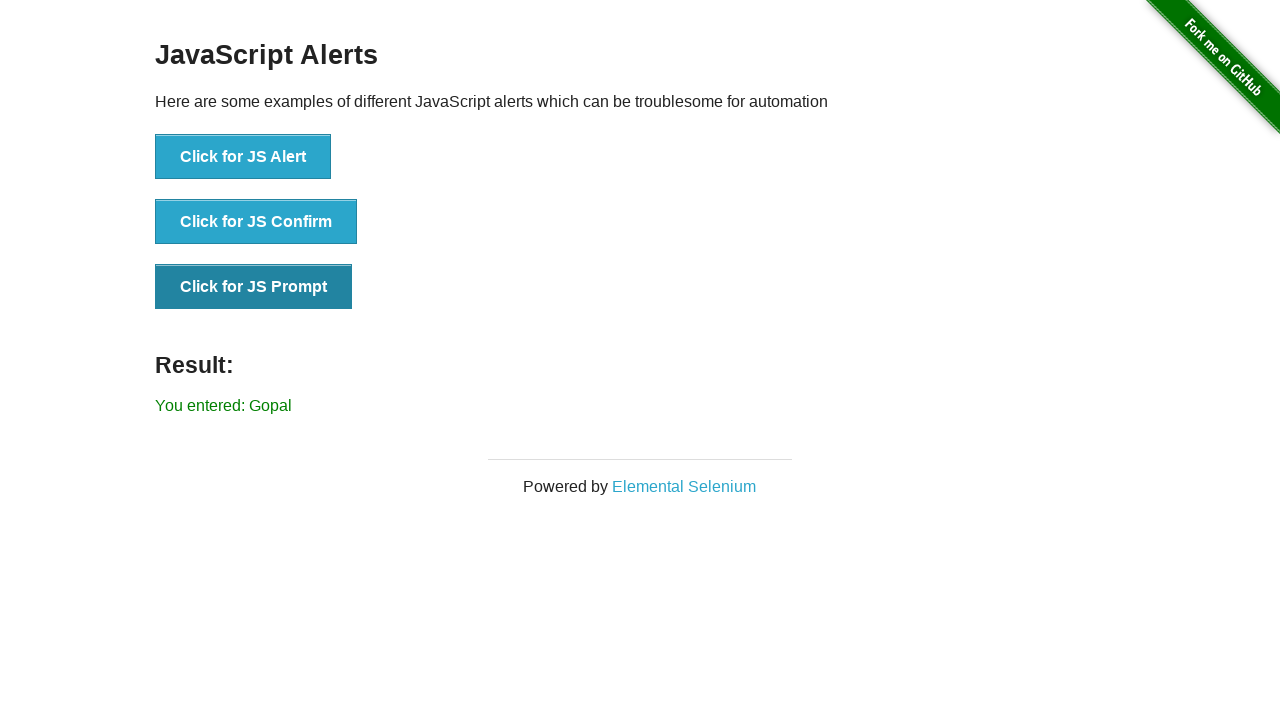

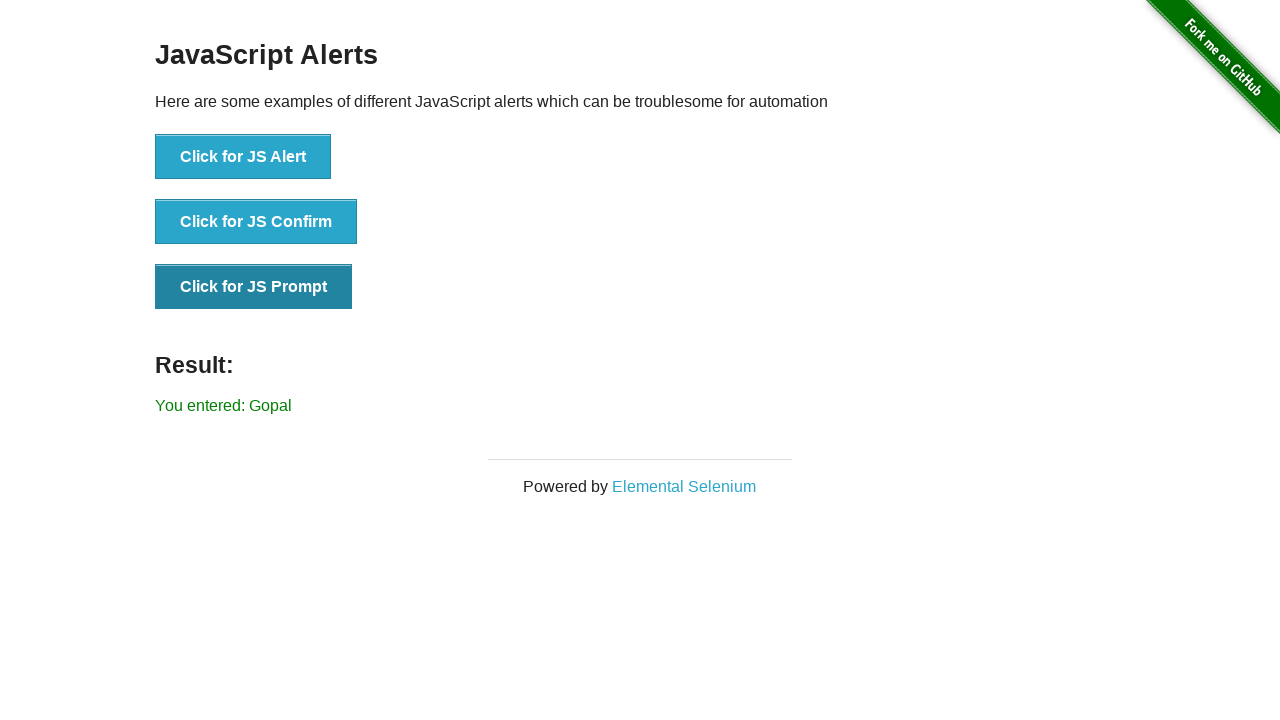